Tests button four by checking if it's enabled and clicking it if so

Starting URL: https://automationtesting.co.uk/buttons.html

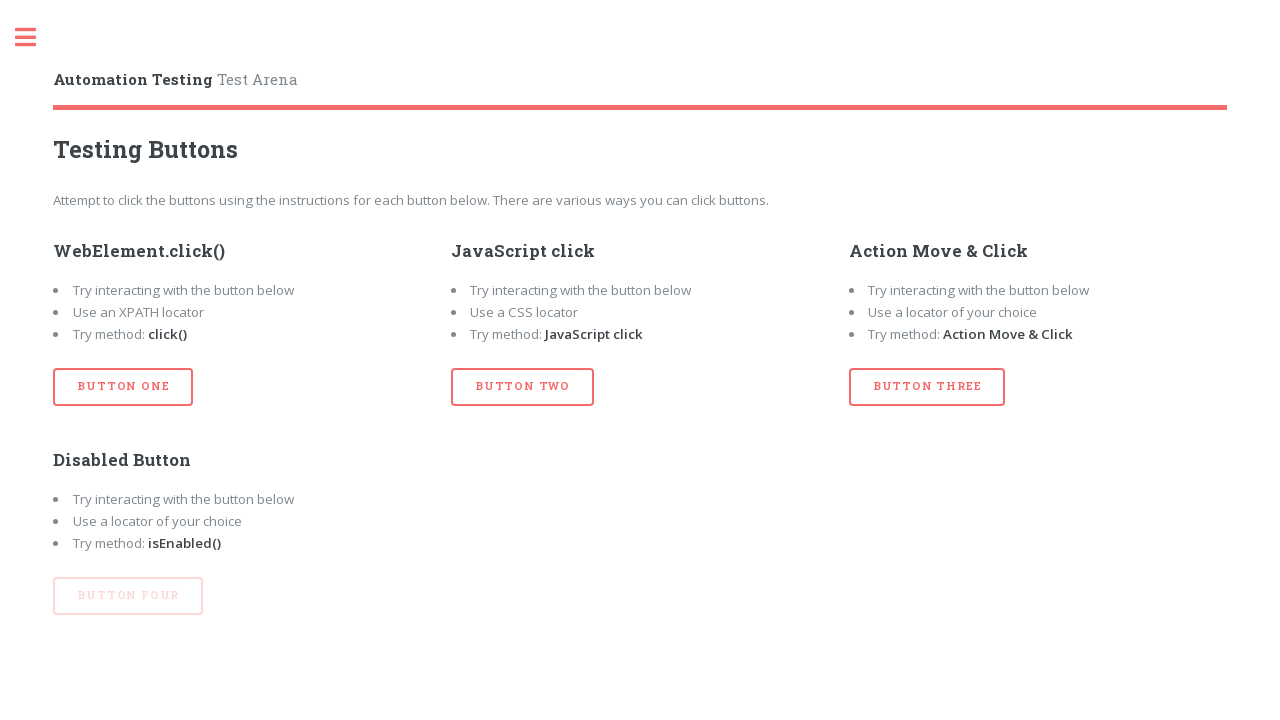

Navigated to buttons test page
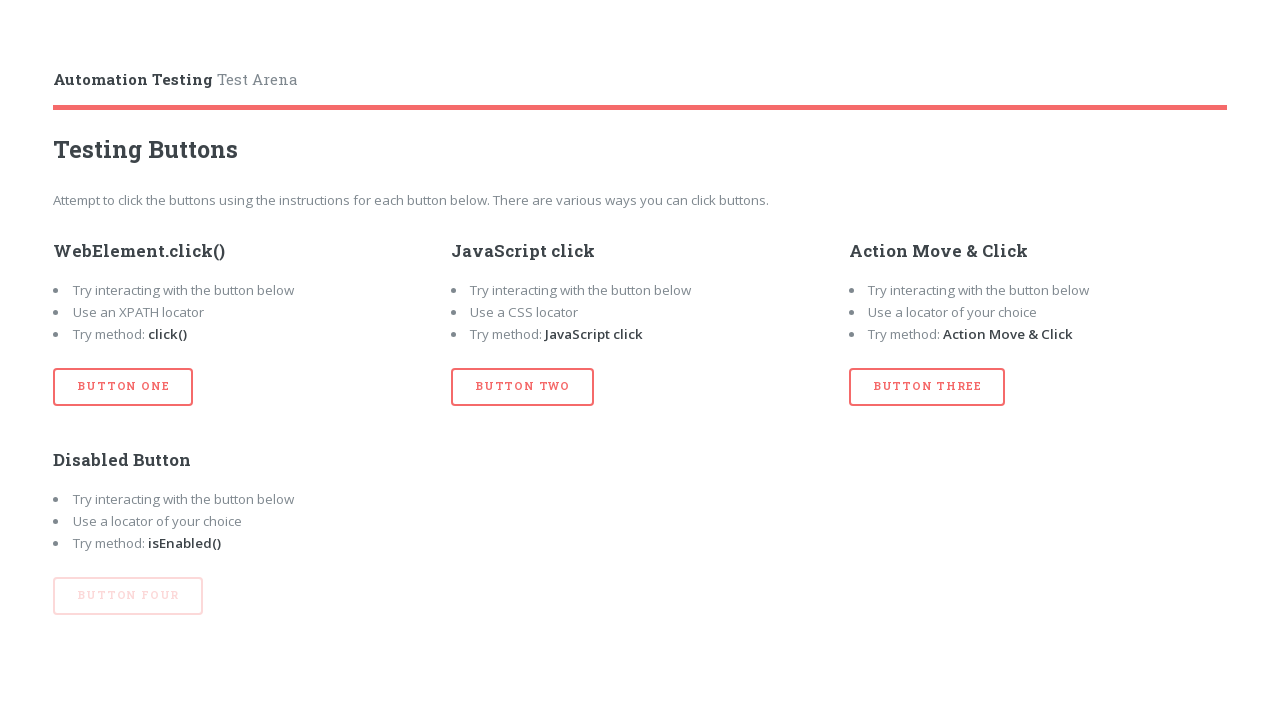

Located button four element
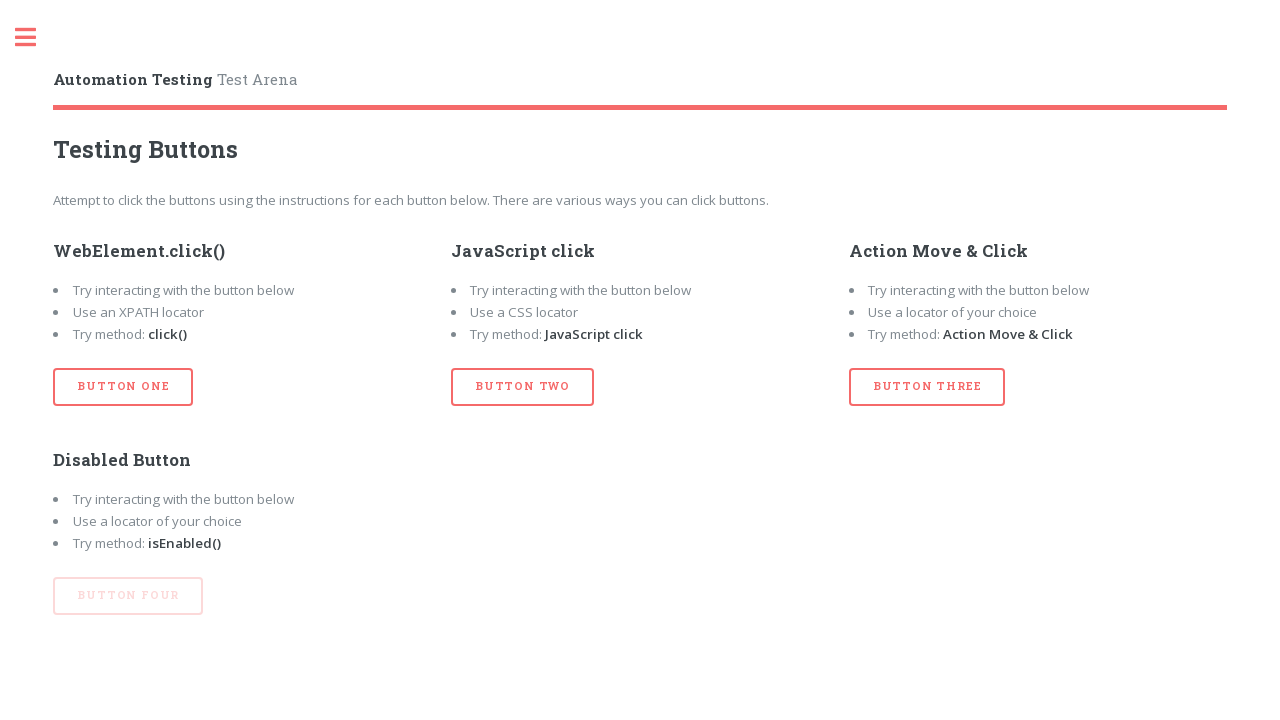

Button four is disabled, skipped click
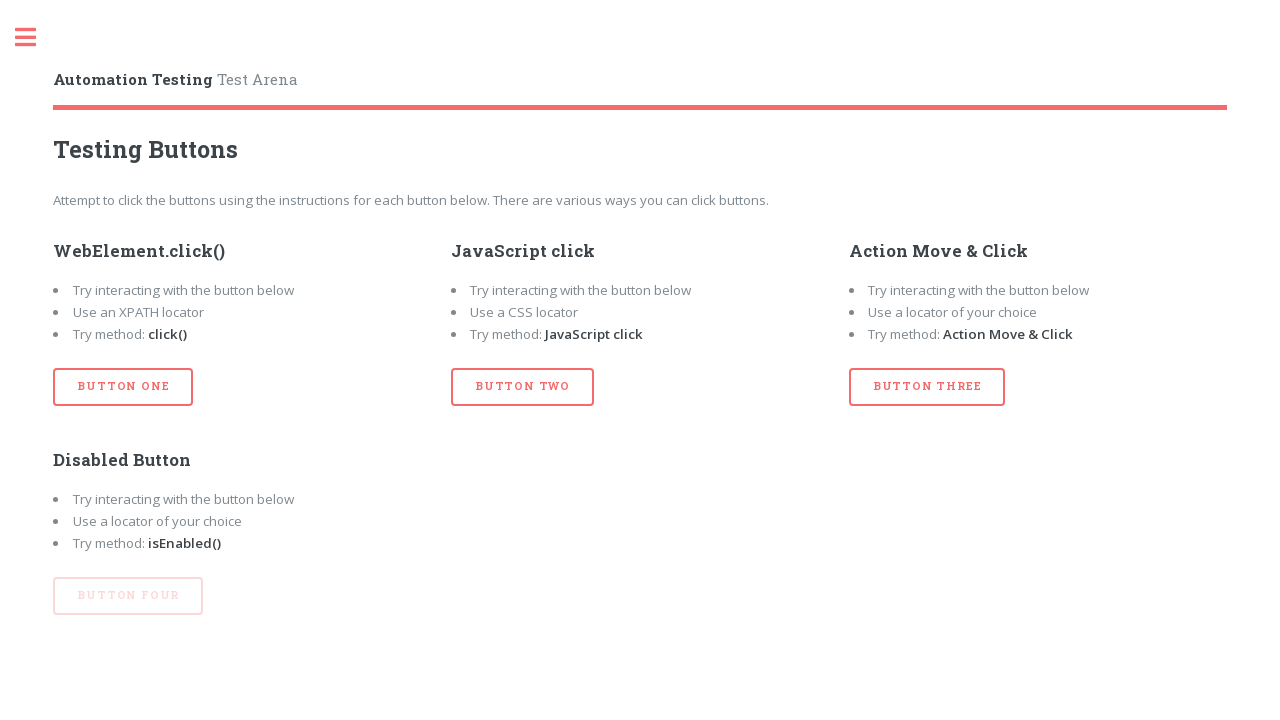

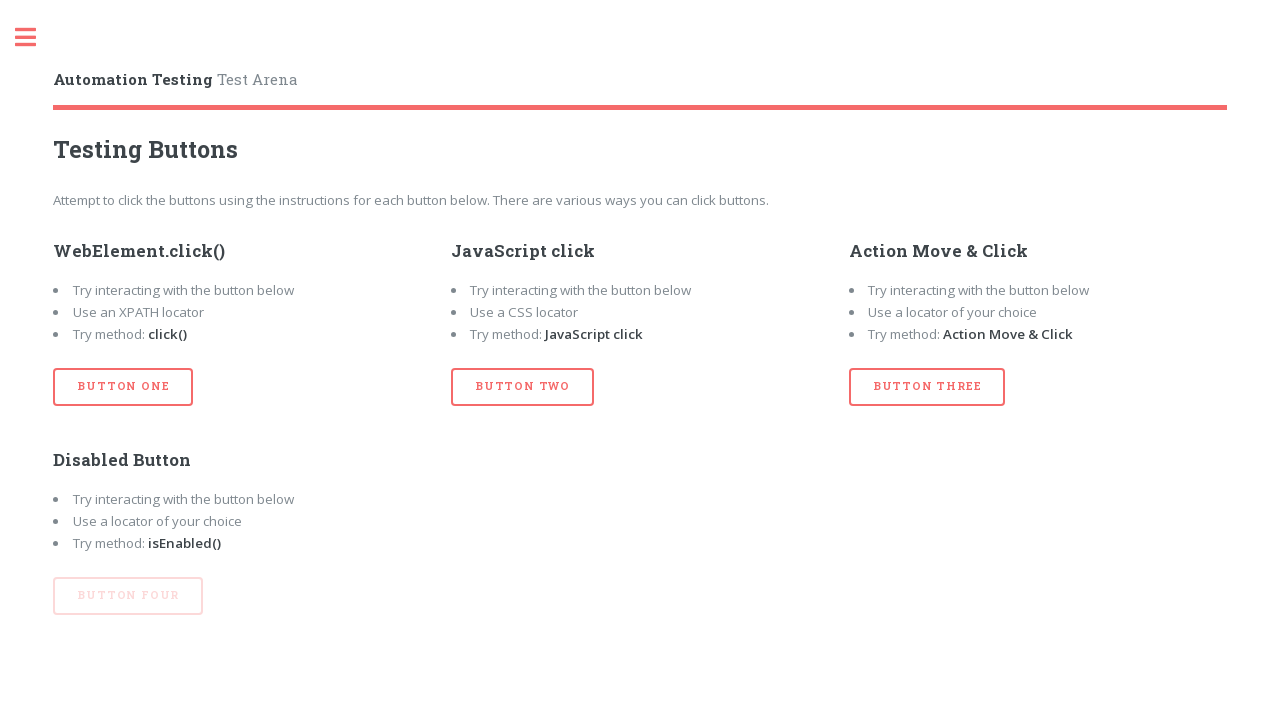